Tests dropdown and checkbox functionality on a flight booking practice page by selecting senior citizen discount checkbox, enabling round trip option, and incrementing adult passenger count to 5

Starting URL: https://rahulshettyacademy.com/dropdownsPractise/

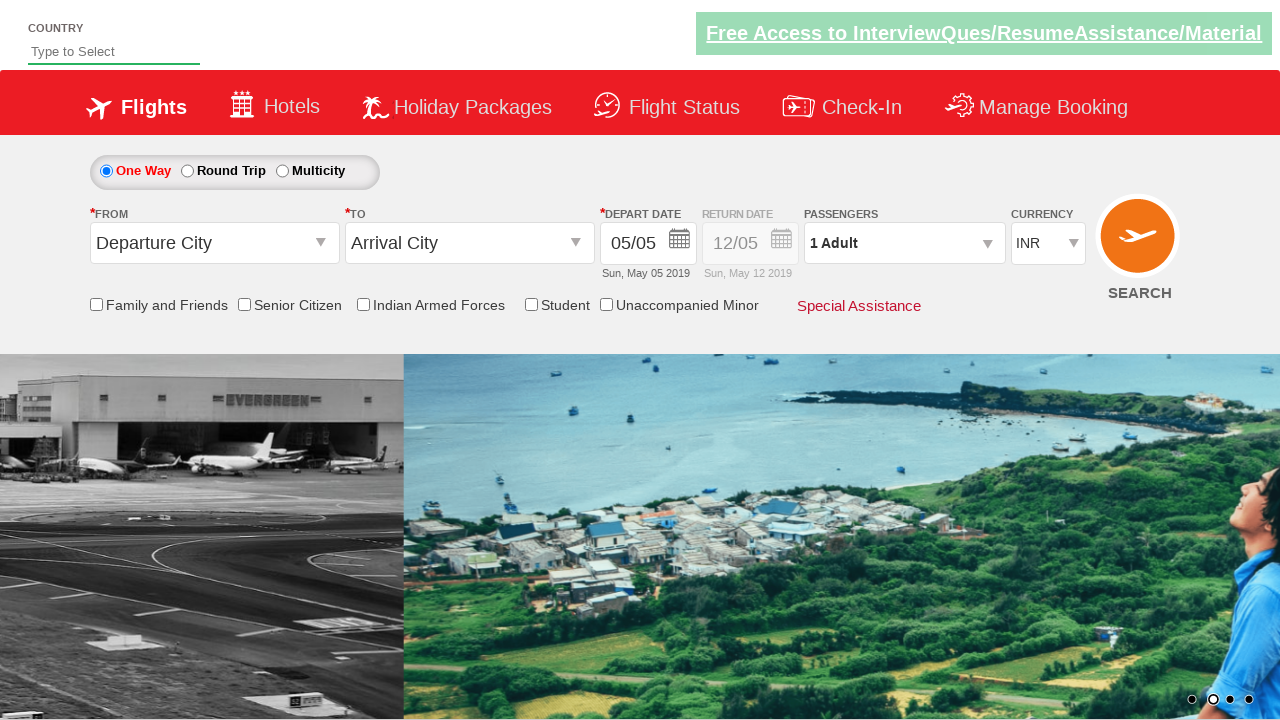

Located senior citizen discount checkbox
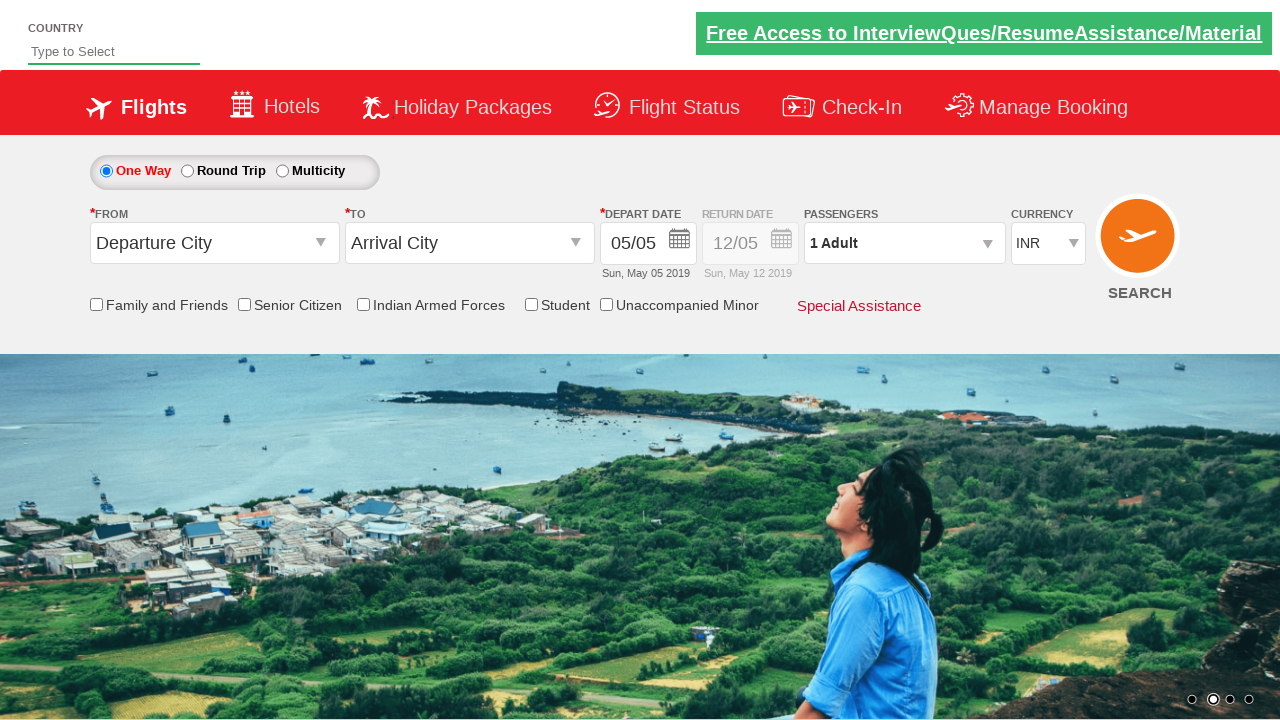

Verified senior citizen checkbox is not initially selected
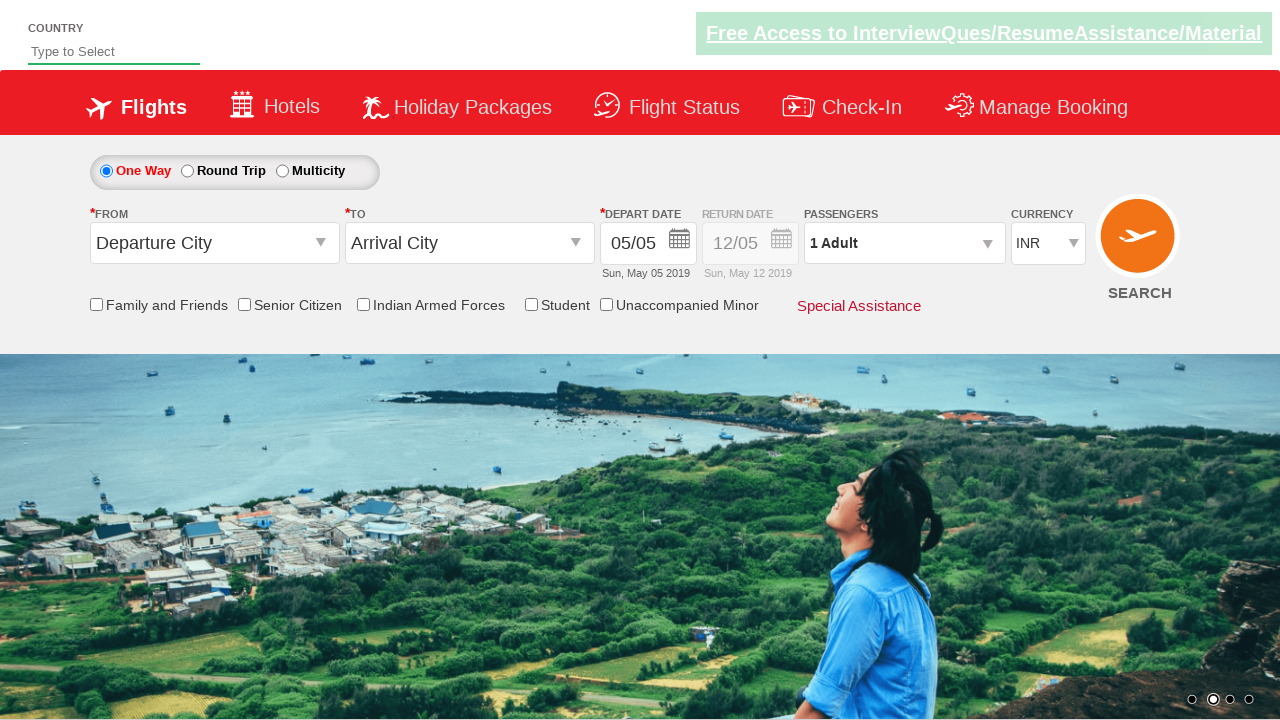

Clicked senior citizen discount checkbox at (244, 304) on input[id*='SeniorCitizenDiscount']
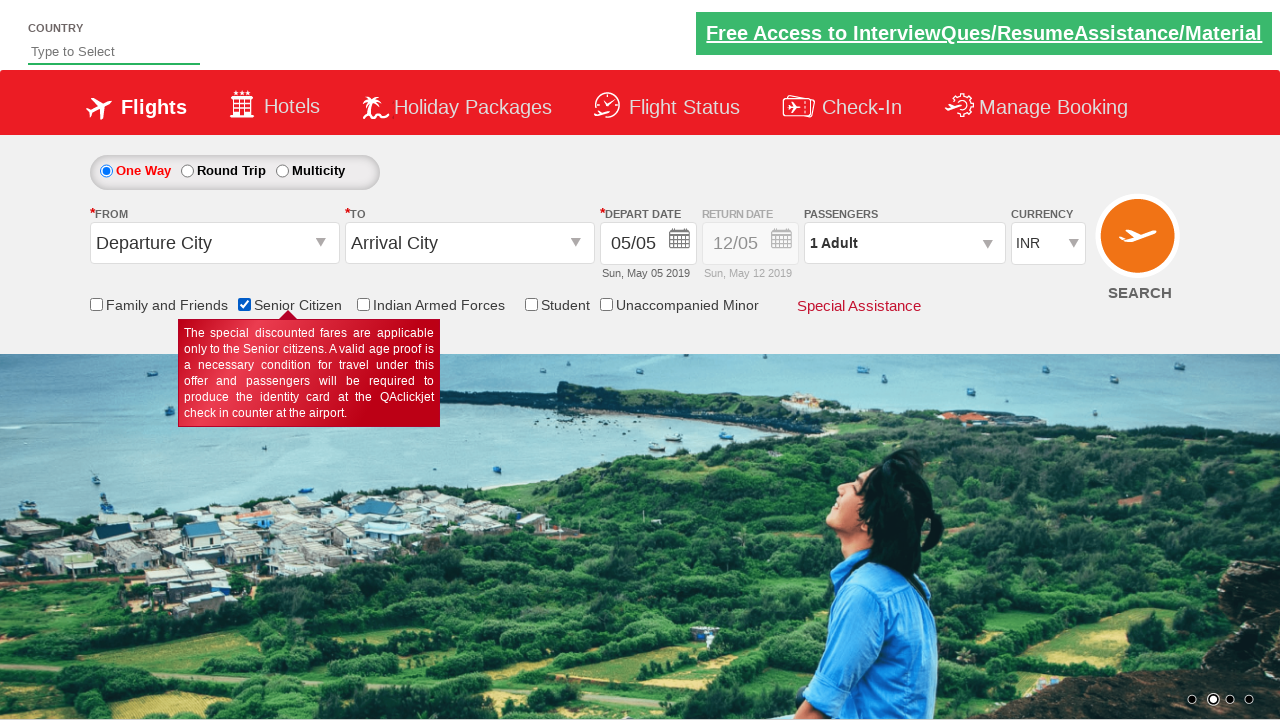

Verified senior citizen checkbox is now selected
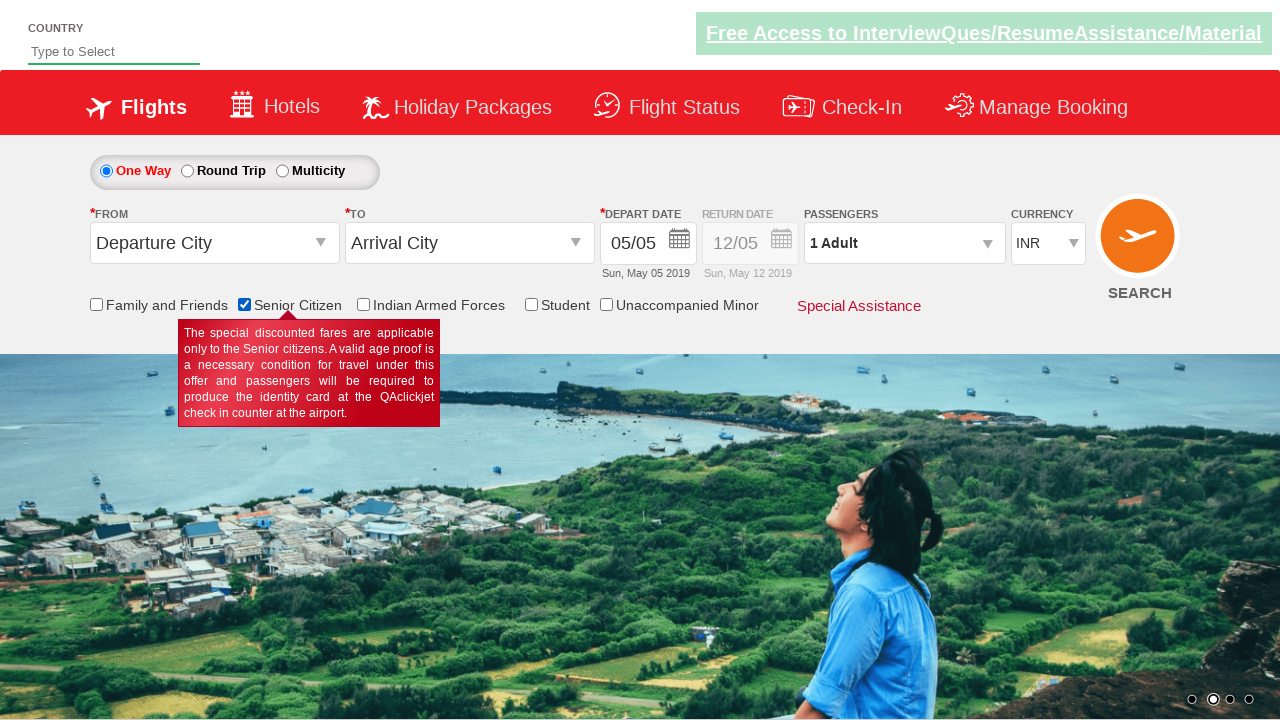

Clicked round trip radio button at (187, 171) on #ctl00_mainContent_rbtnl_Trip_1
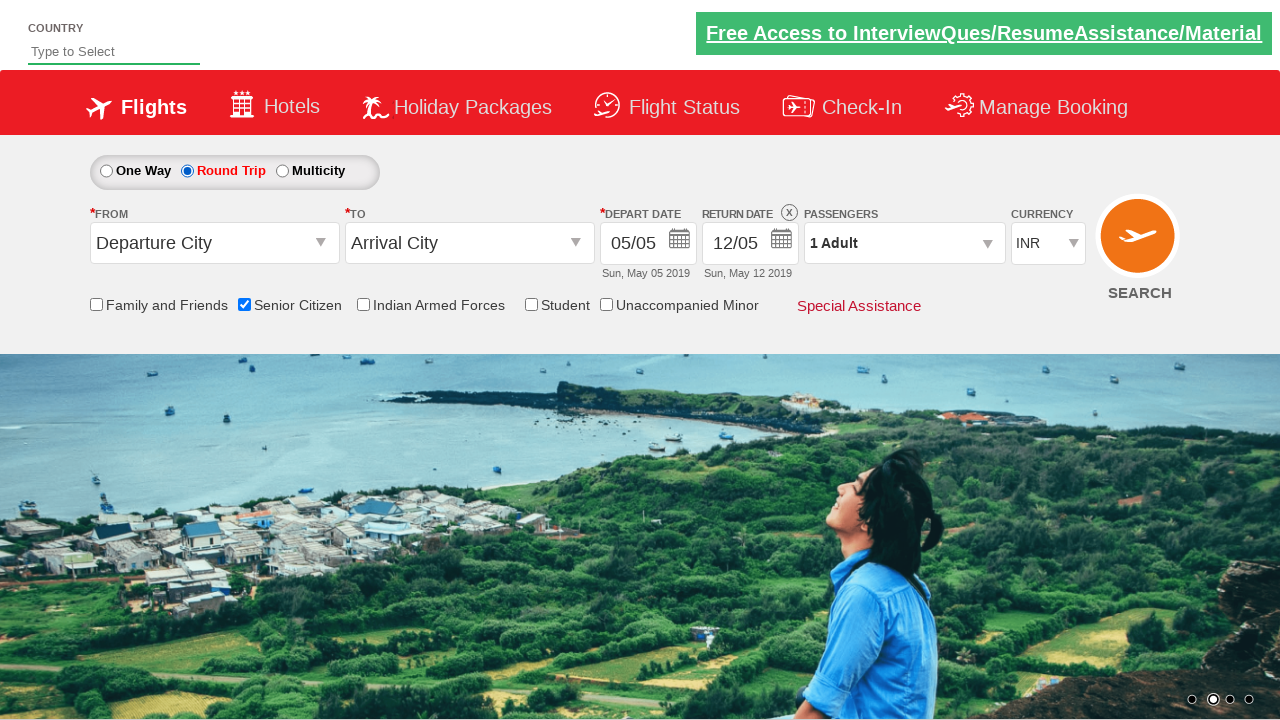

Clicked passenger info dropdown to open it at (904, 243) on #divpaxinfo
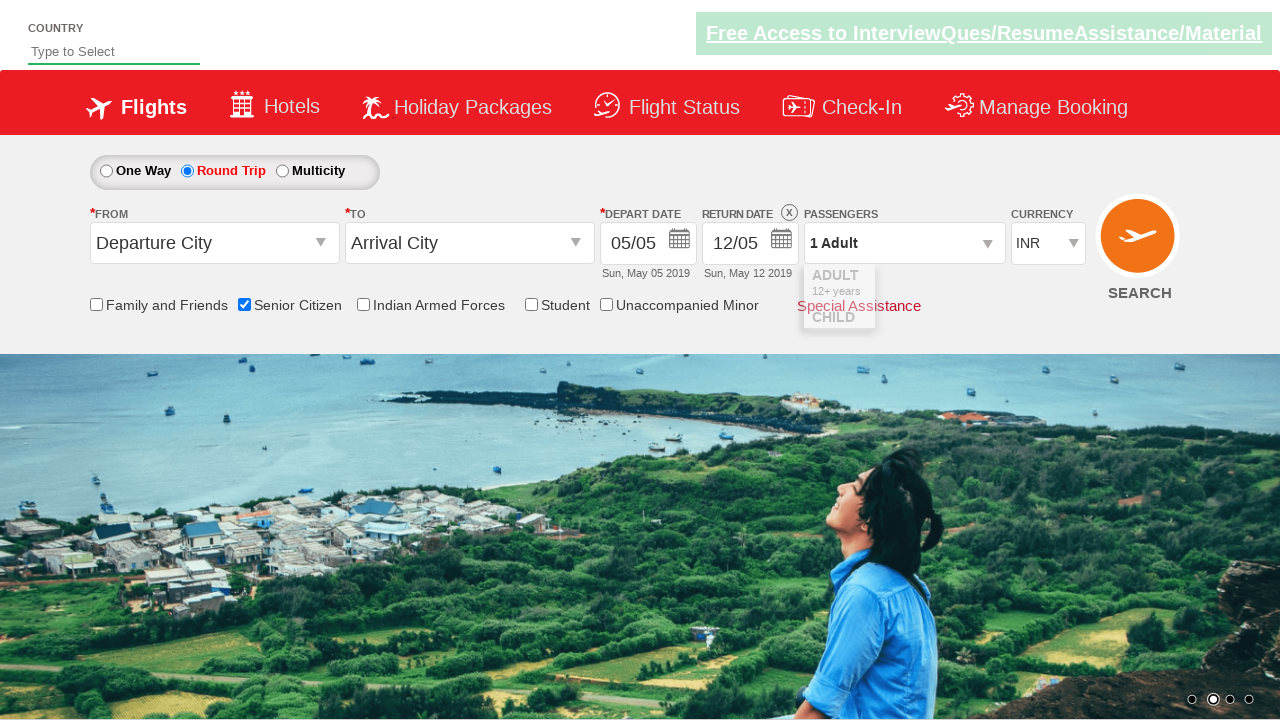

Waited 2 seconds for passenger selection panel to load
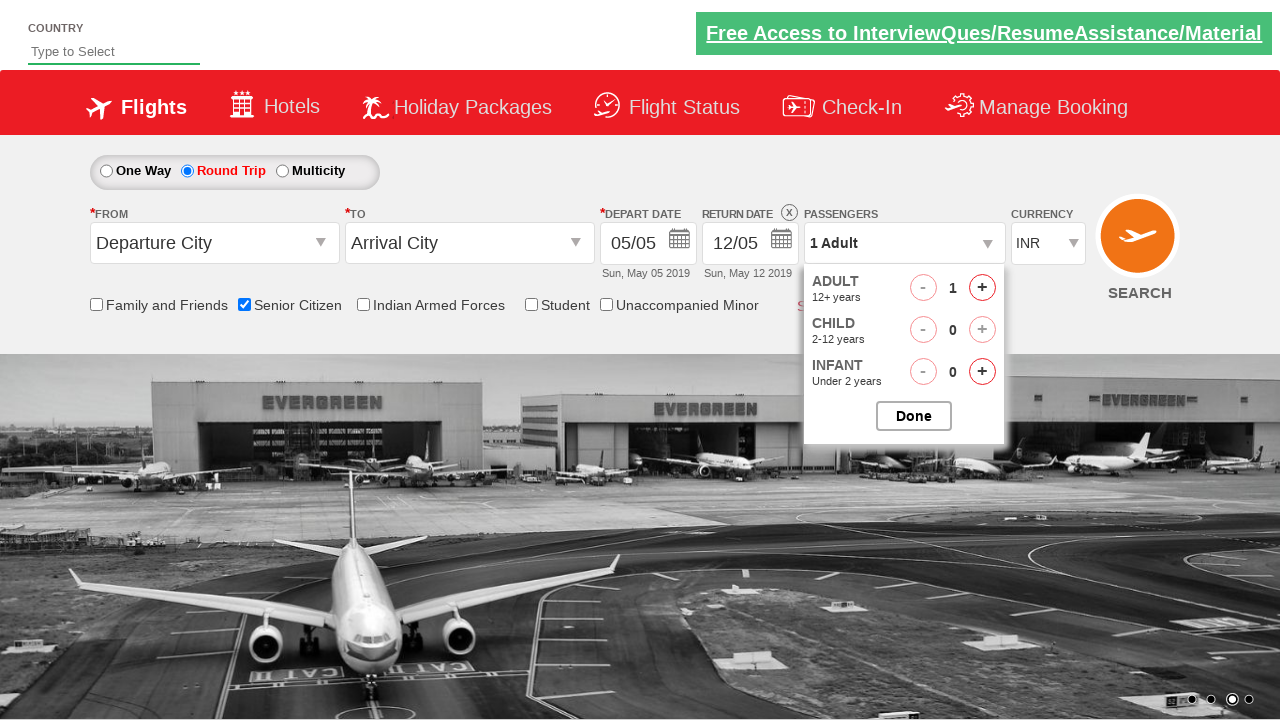

Clicked adult increment button (increment 1 of 4) at (982, 288) on #hrefIncAdt
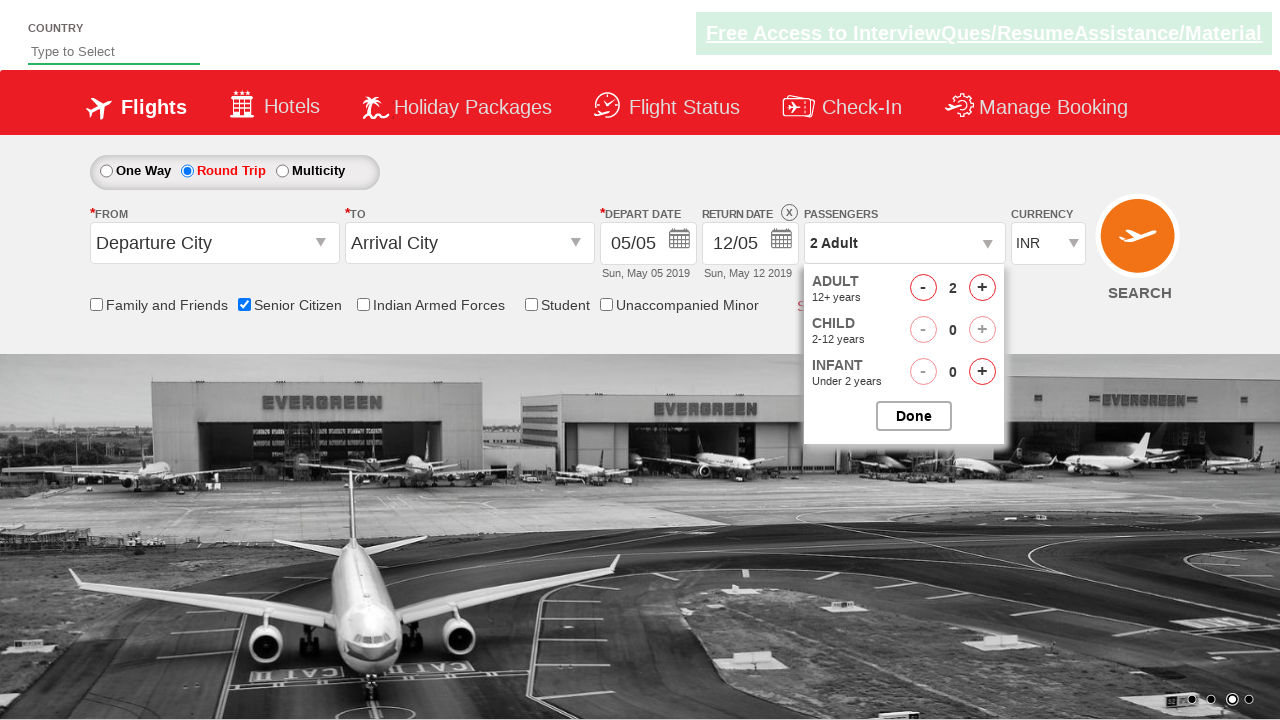

Clicked adult increment button (increment 2 of 4) at (982, 288) on #hrefIncAdt
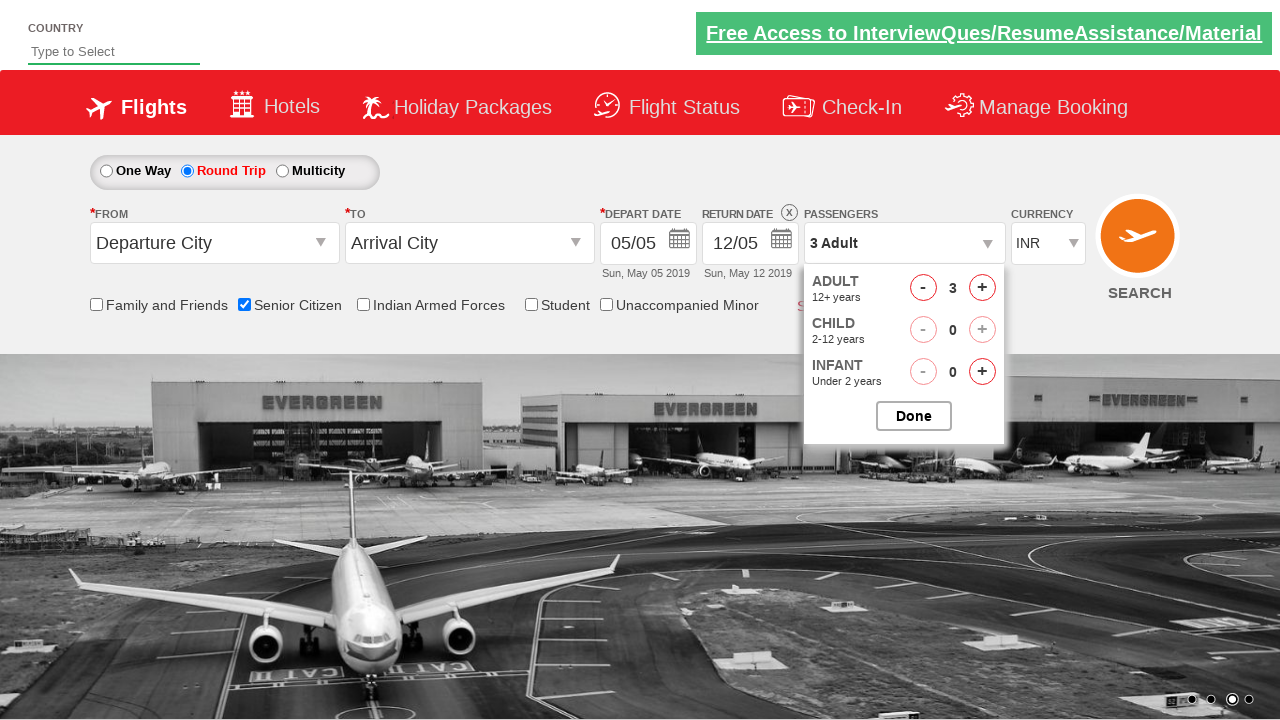

Clicked adult increment button (increment 3 of 4) at (982, 288) on #hrefIncAdt
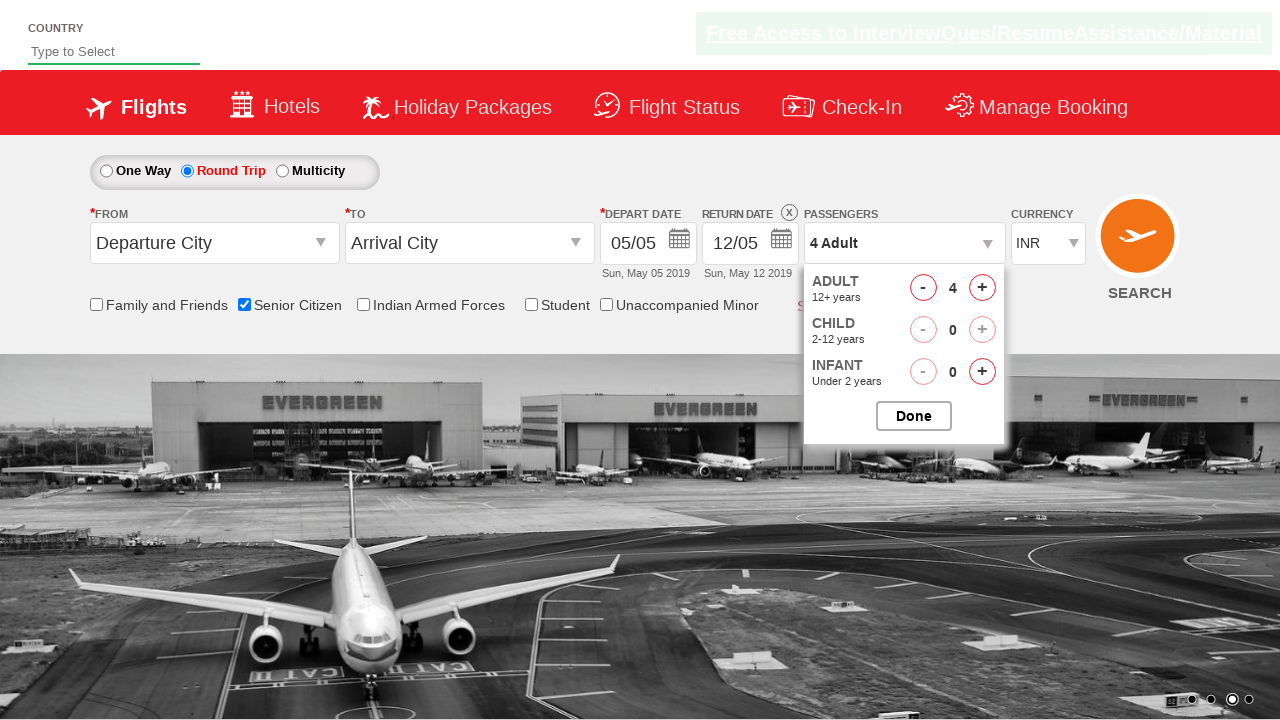

Clicked adult increment button (increment 4 of 4) at (982, 288) on #hrefIncAdt
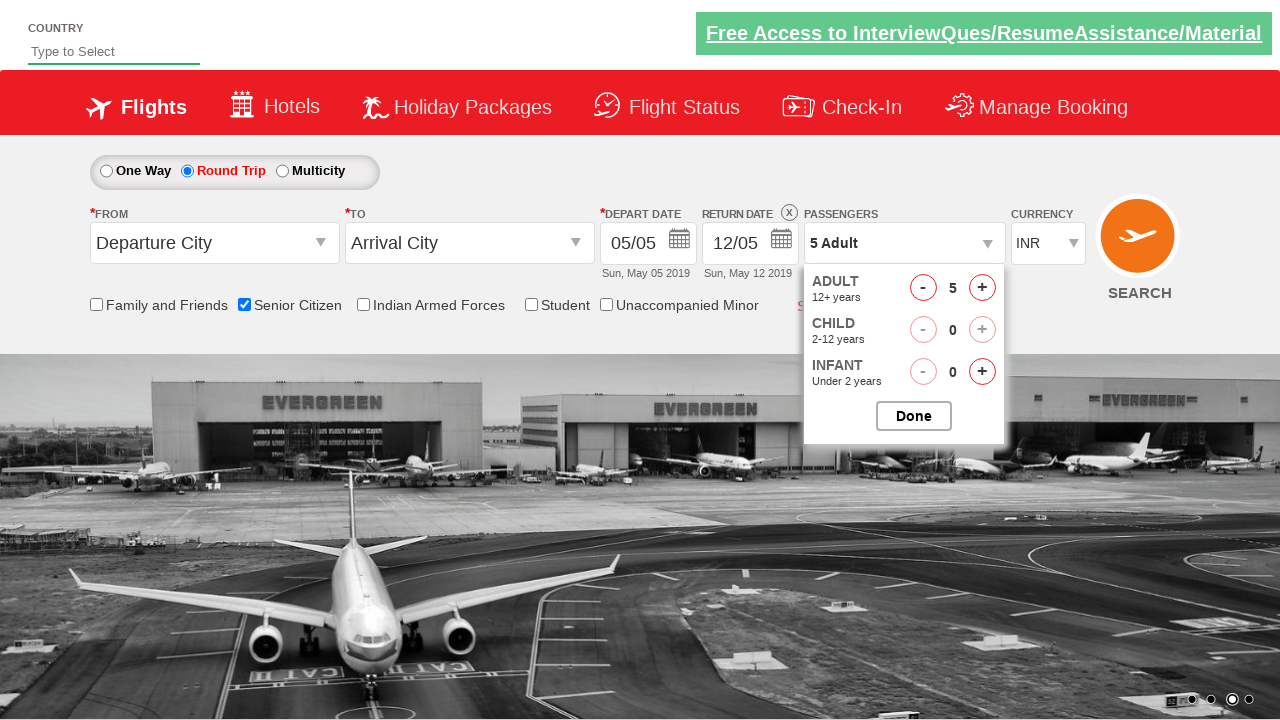

Clicked done button to close passenger selection at (914, 416) on #btnclosepaxoption
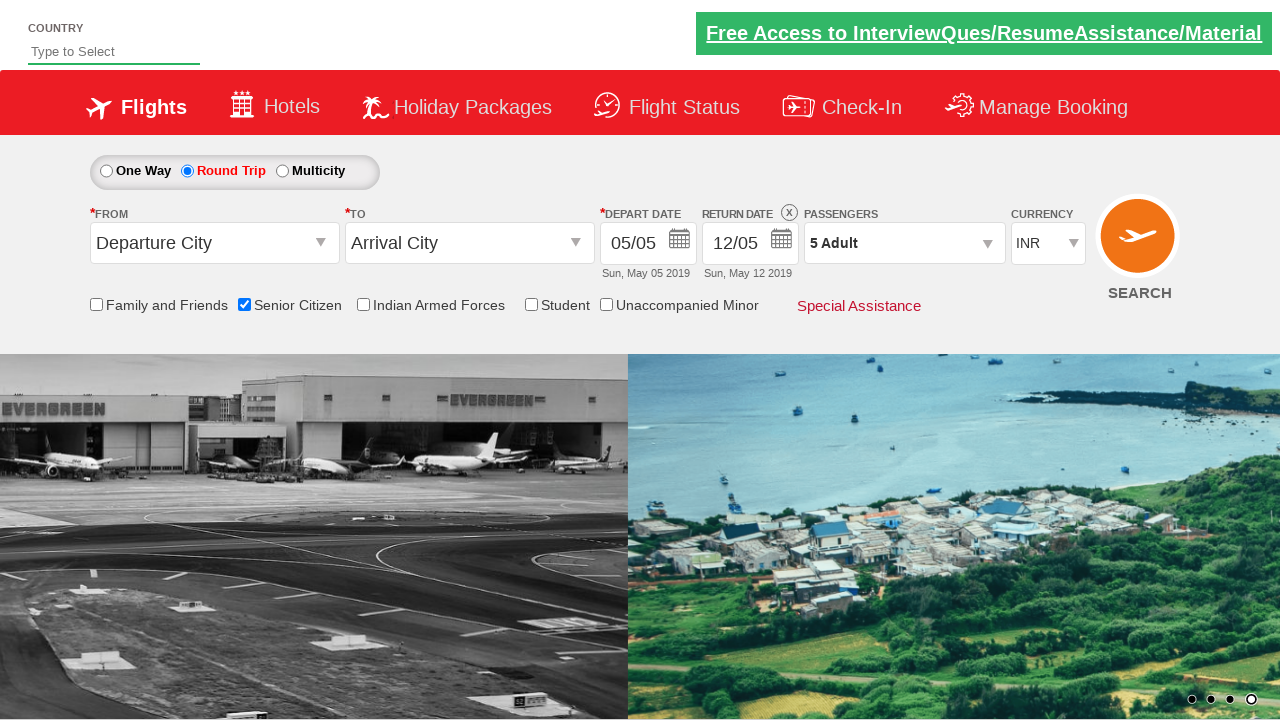

Verified passenger count displays '5 Adult'
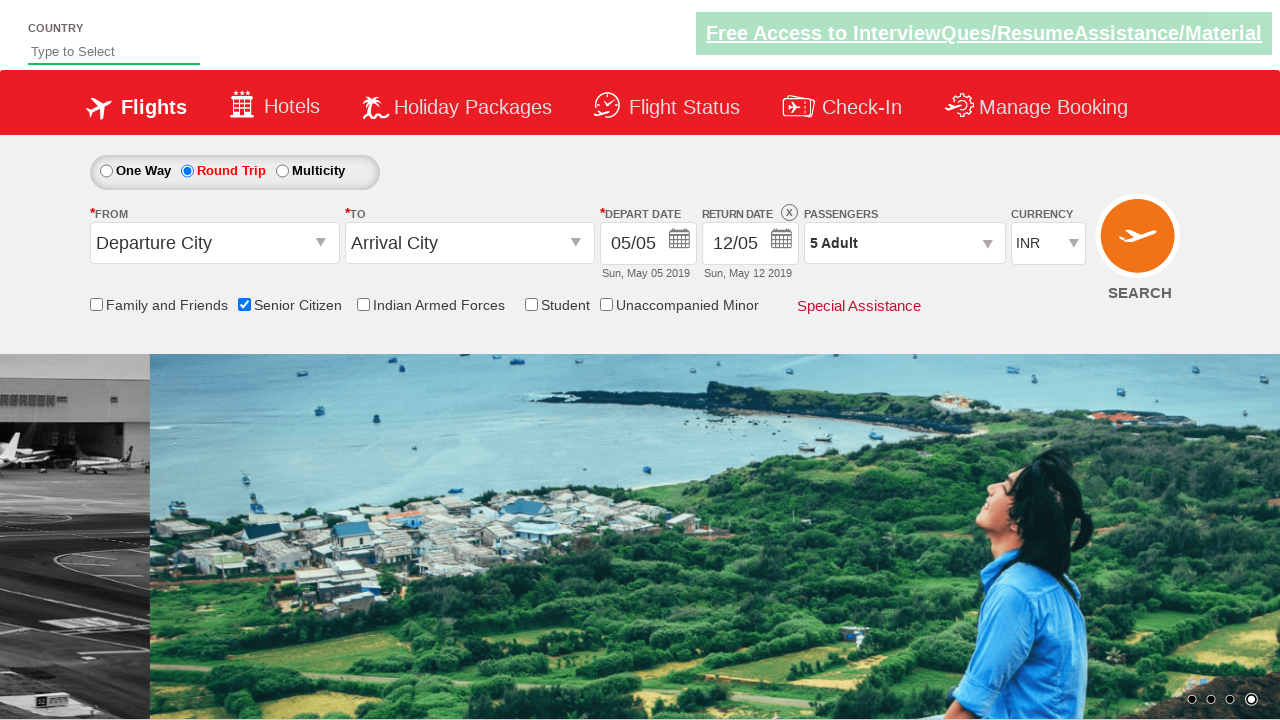

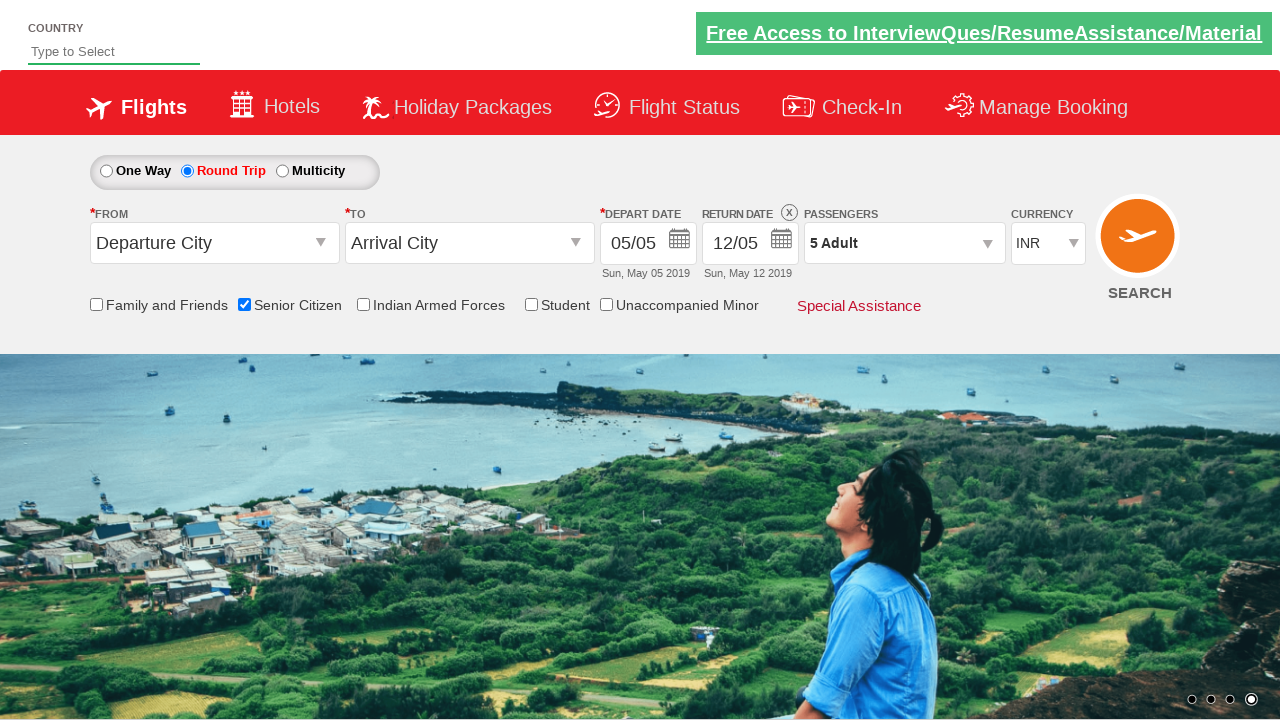